Opens the Bajaj Auto homepage and verifies it loads successfully

Starting URL: https://www.bajajauto.com/

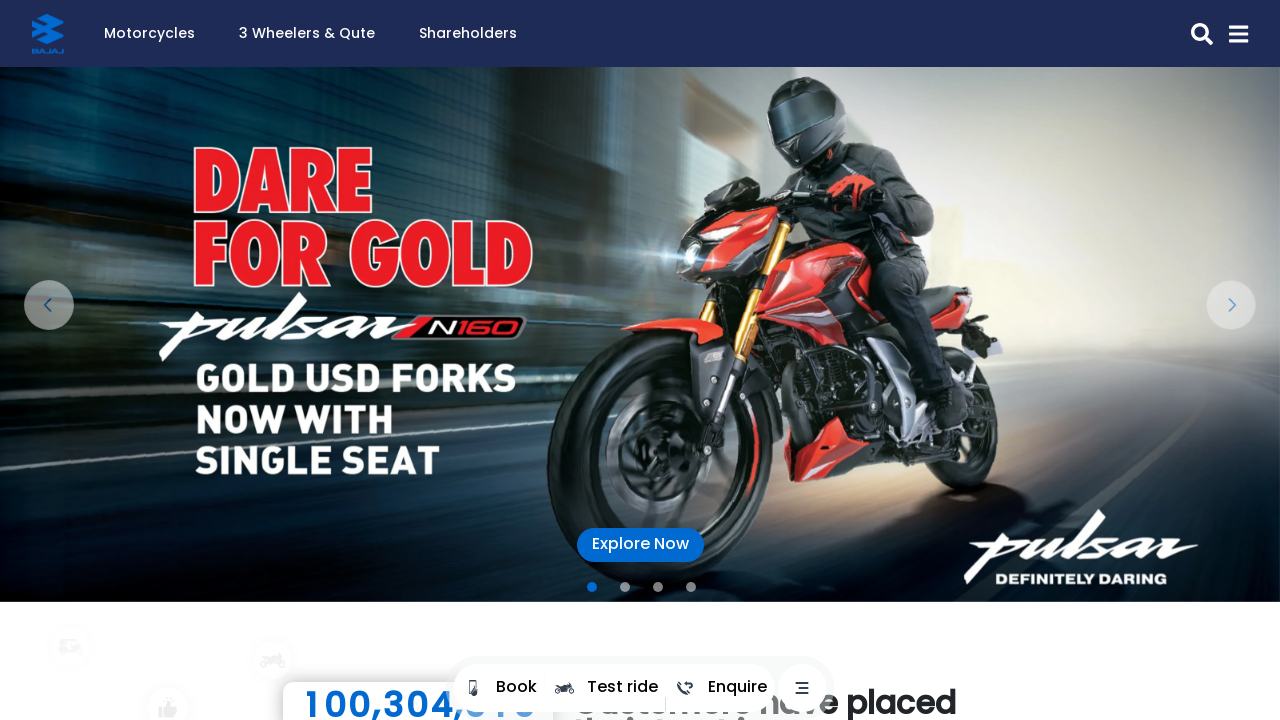

Navigated to Bajaj Auto homepage
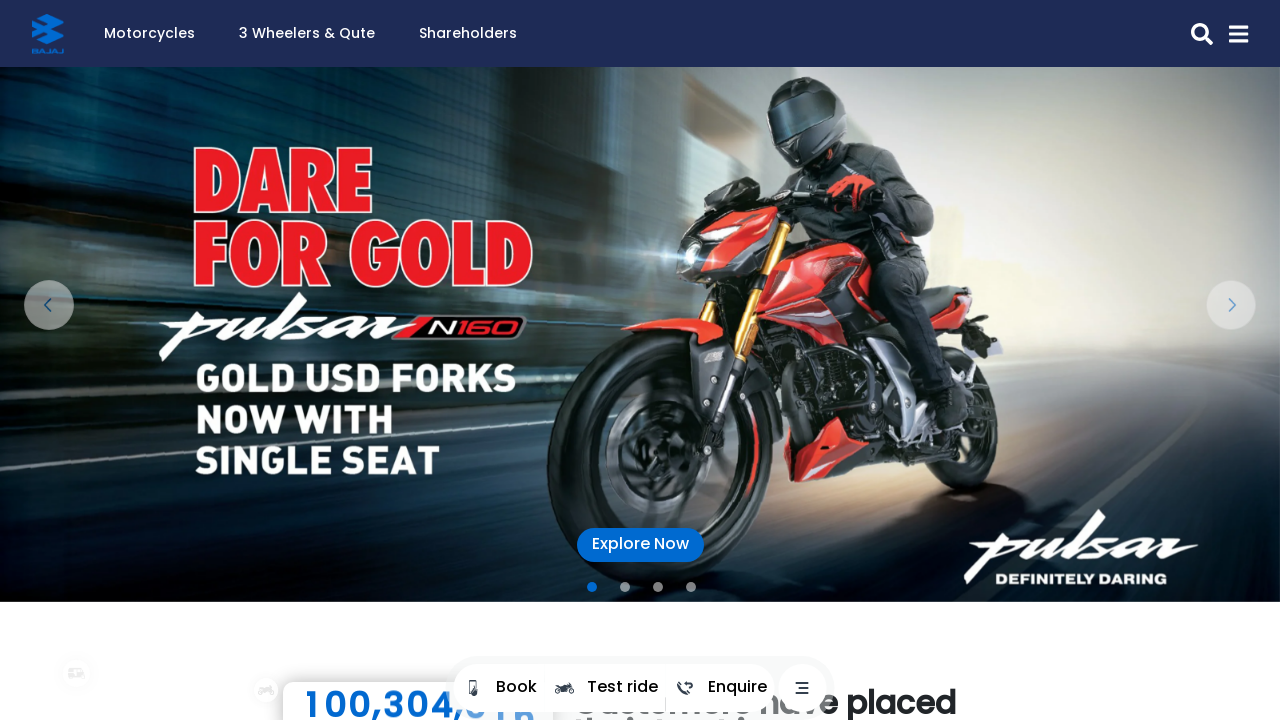

Page DOM content fully loaded
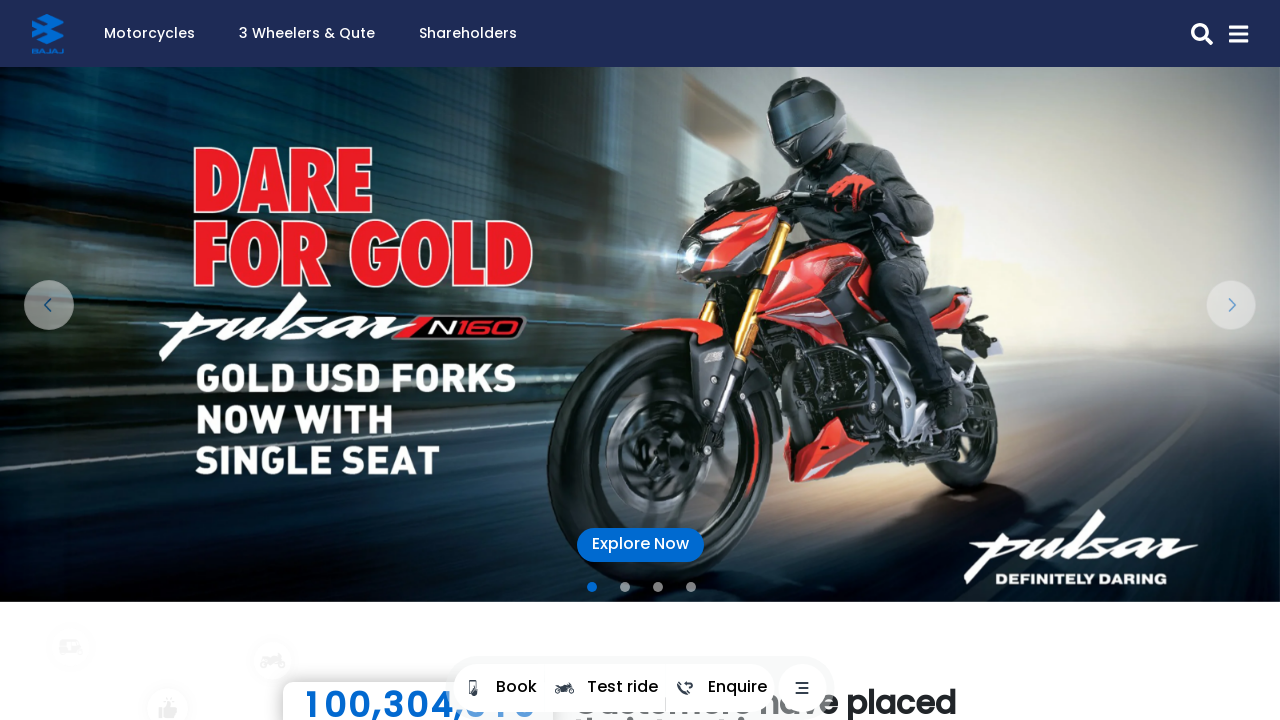

Verified page title exists - homepage loaded successfully
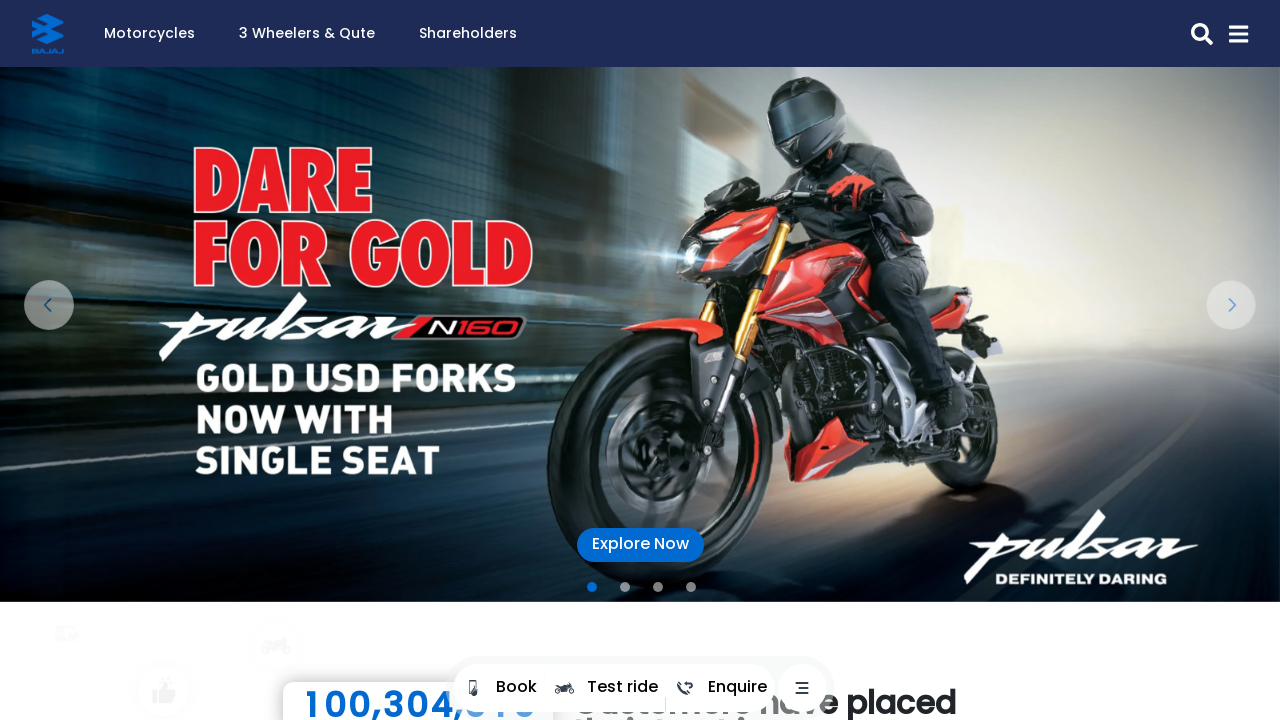

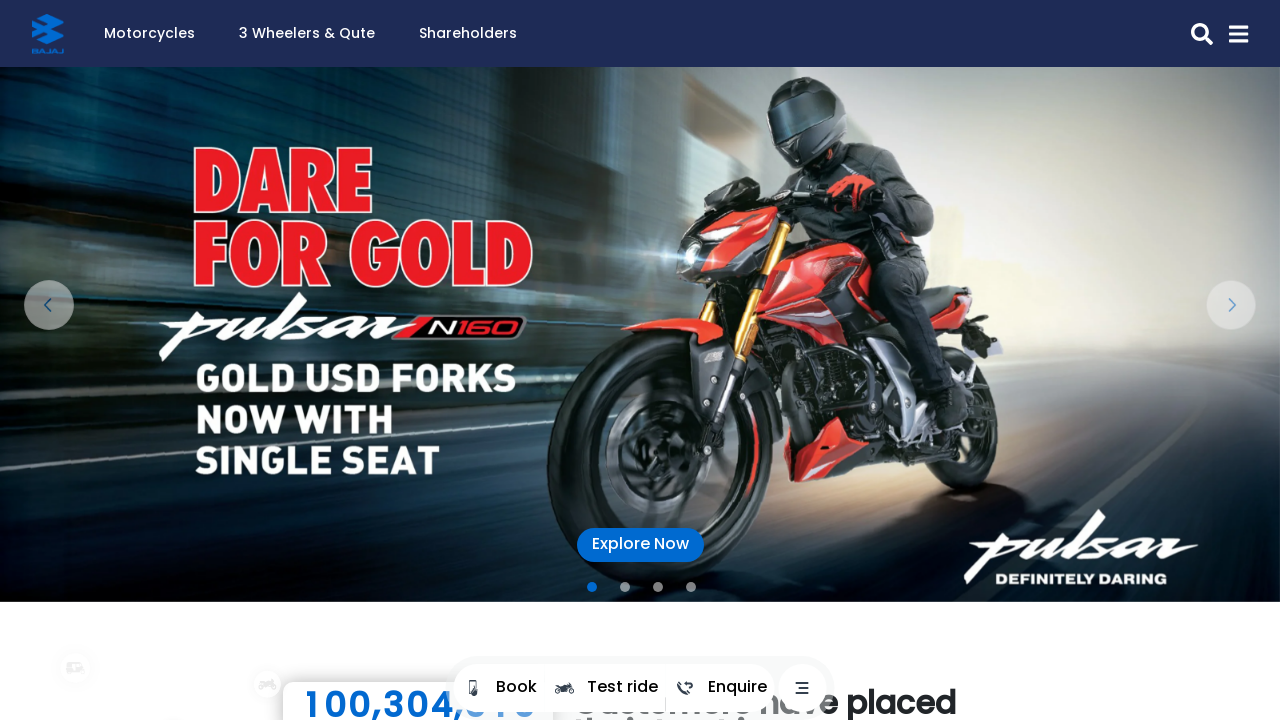